Tests jQuery UI autocomplete widget by typing a search term in the input field, waiting for suggestions to appear, and selecting a specific suggestion from the dropdown list.

Starting URL: https://jqueryui.com/autocomplete/

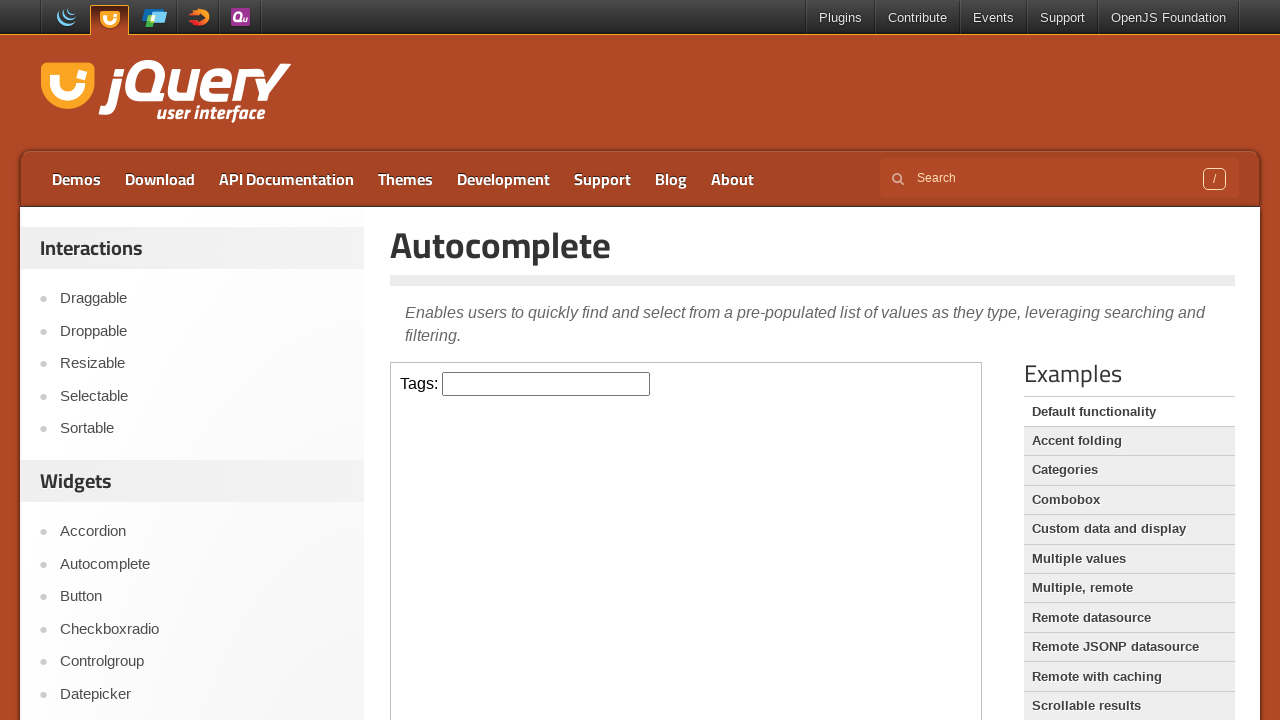

Located demo iframe
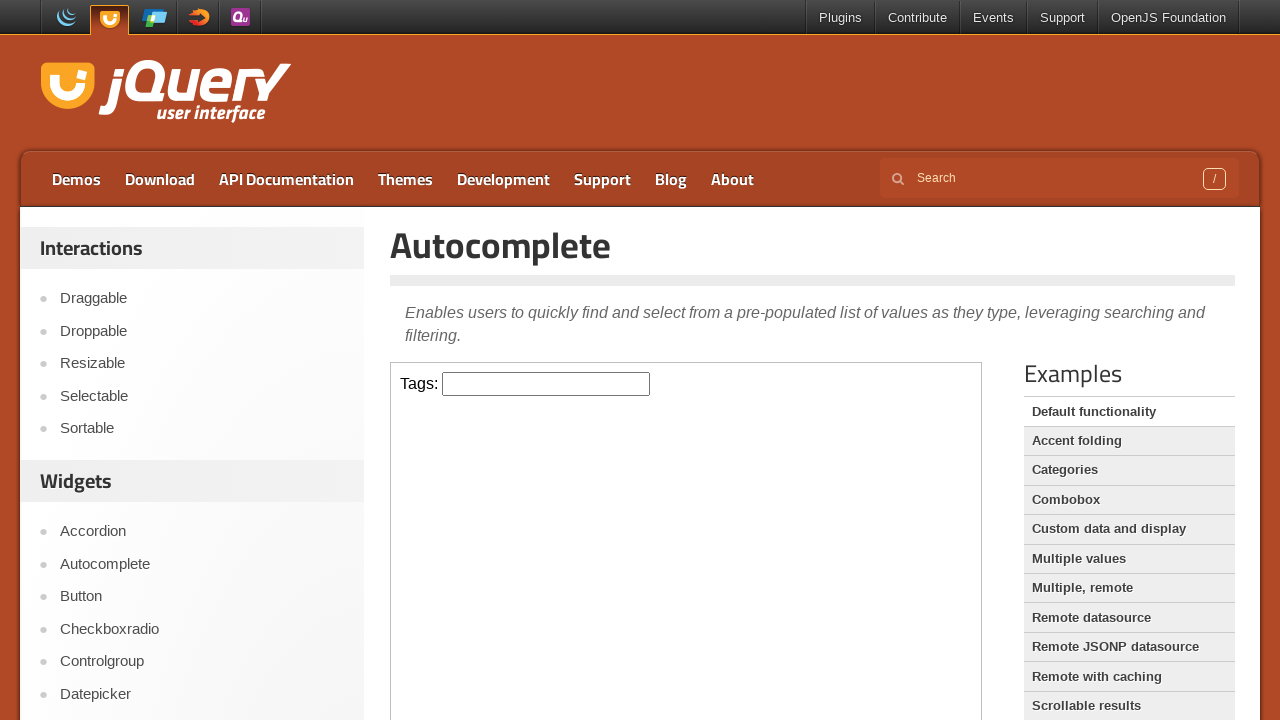

Typed 'java' in the autocomplete input field on iframe.demo-frame >> internal:control=enter-frame >> input#tags
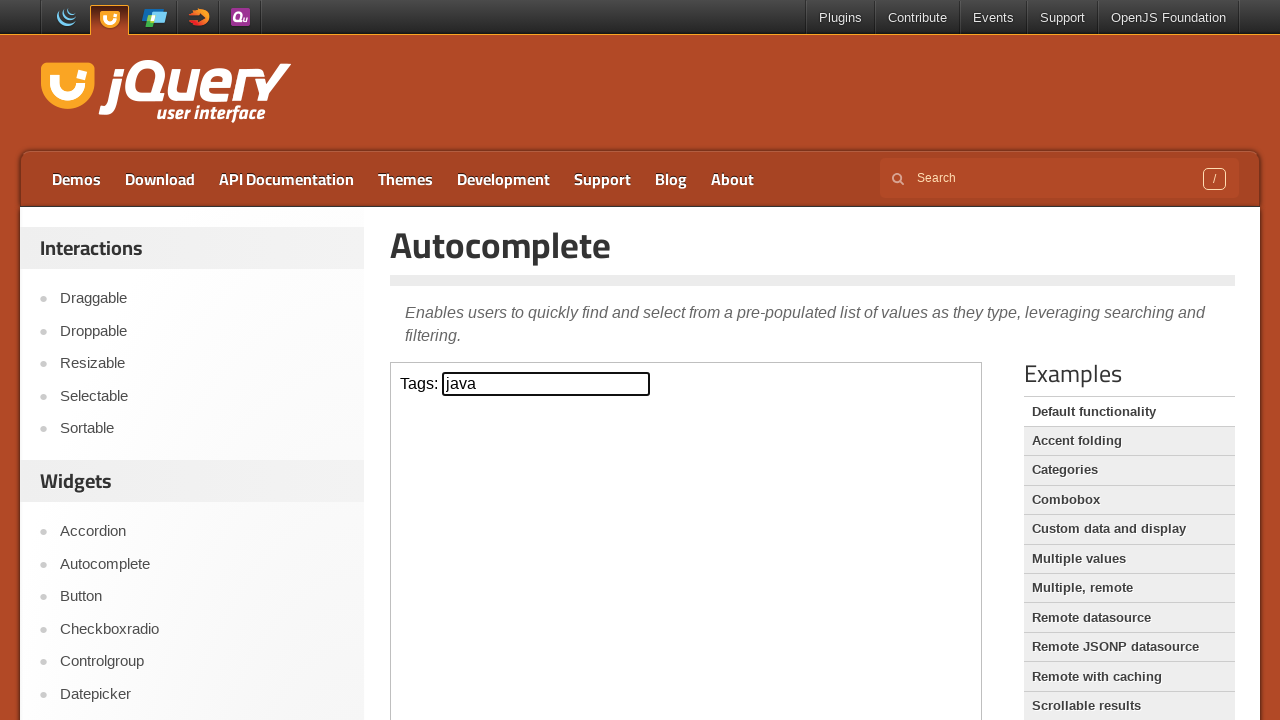

Waited for autocomplete suggestions to appear
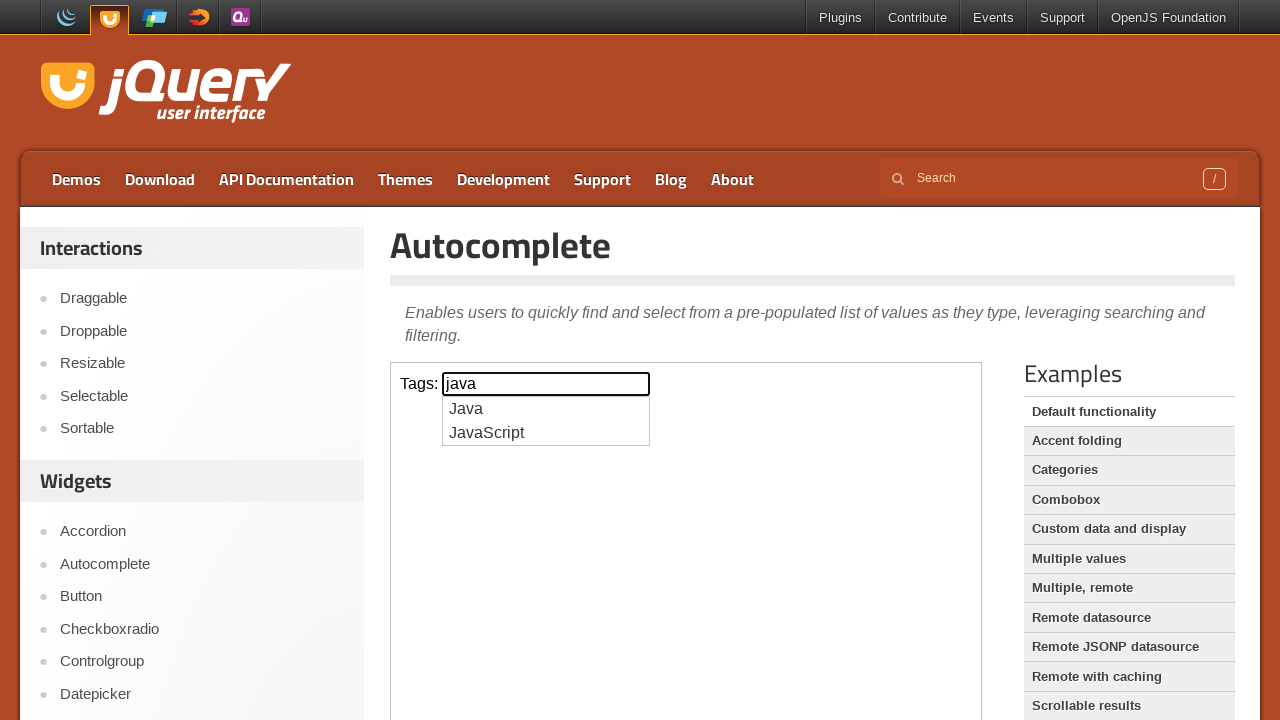

Retrieved 2 suggestion items from the dropdown
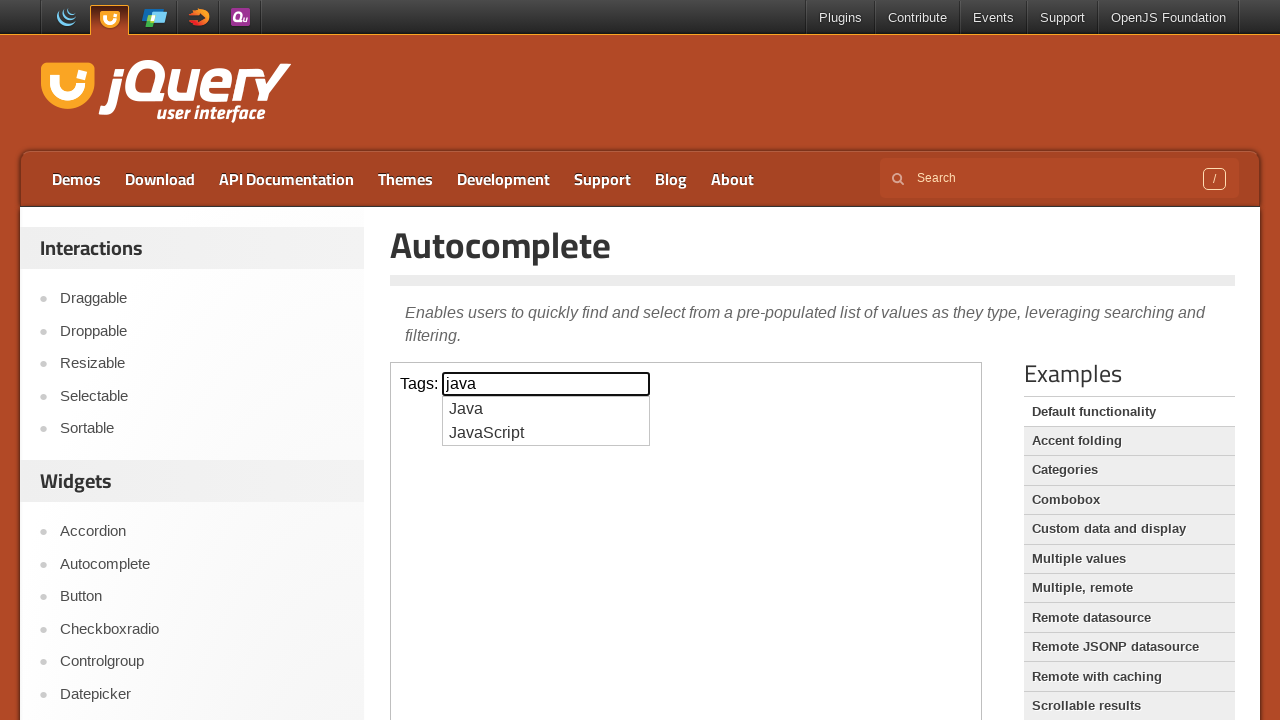

Clicked the 'JavaScript' suggestion from the dropdown at (546, 433) on iframe.demo-frame >> internal:control=enter-frame >> ul#ui-id-1 li >> nth=1
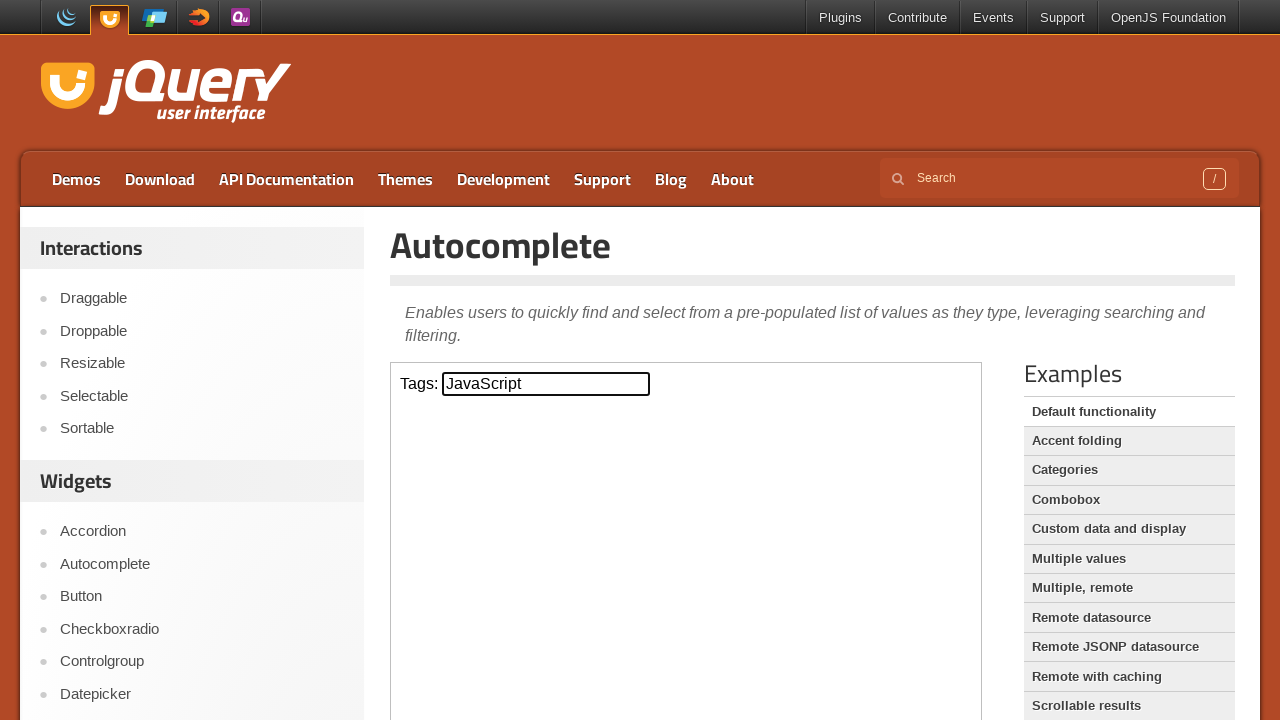

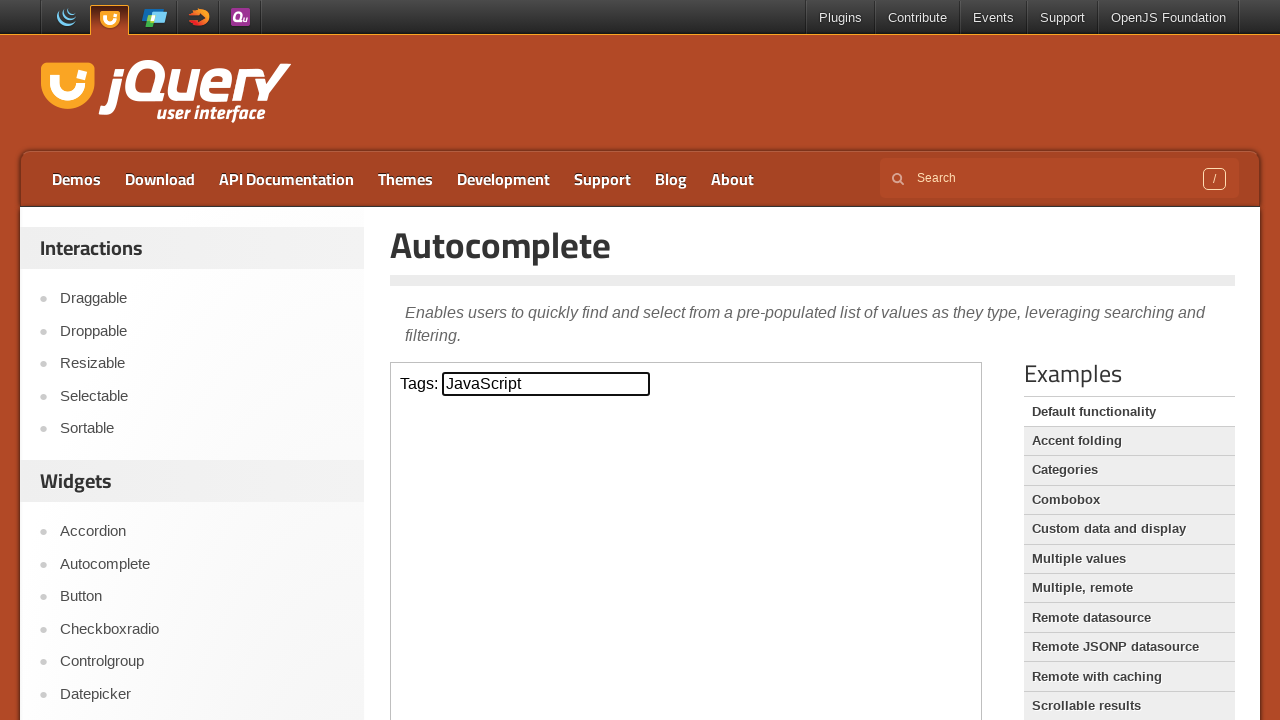